Tests finding a link by its text (a calculated number), clicking it, then filling out a form with personal information including first name, last name, city, and country fields.

Starting URL: http://suninjuly.github.io/find_link_text

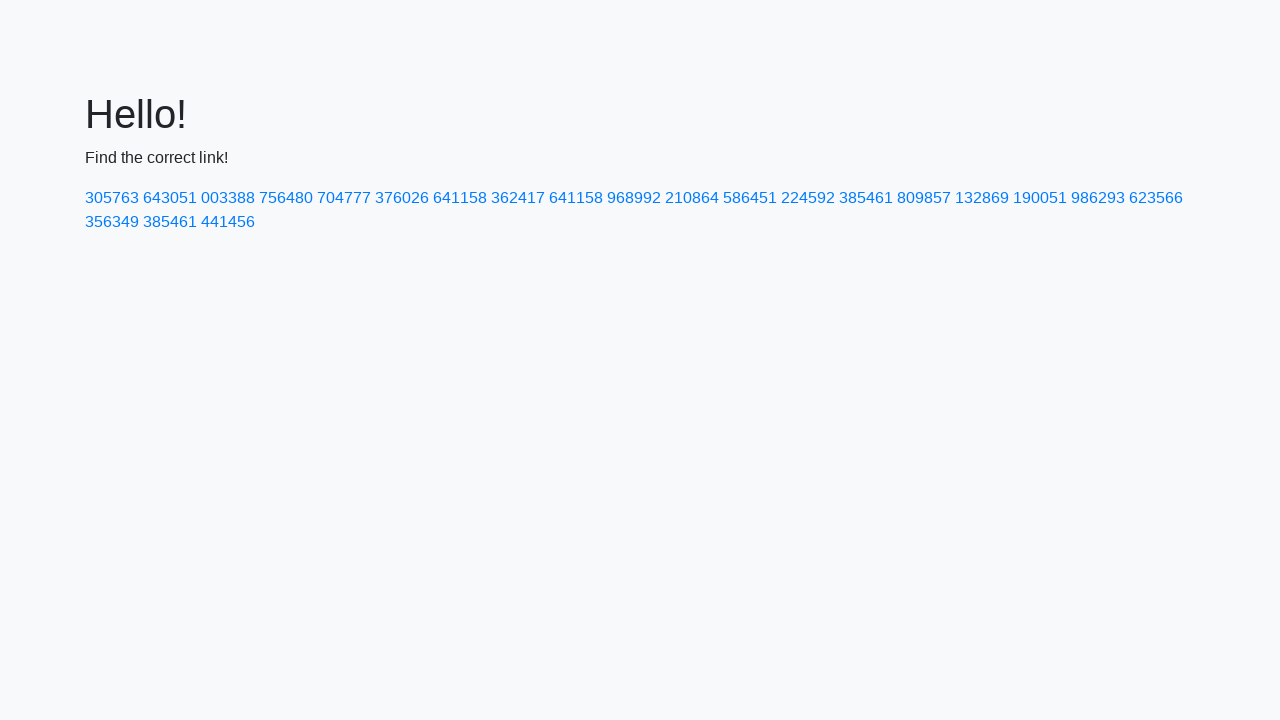

Clicked link with calculated text '224592' at (808, 198) on text=224592
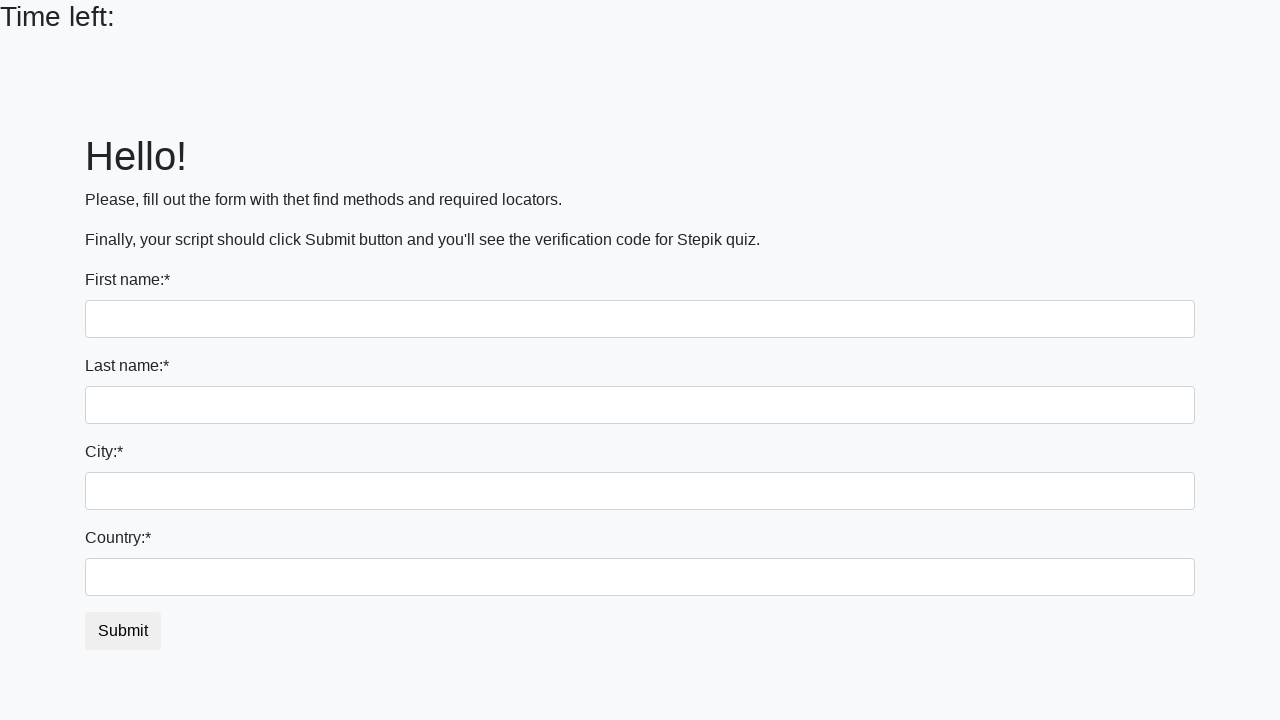

Filled first name field with 'Ivan' on input
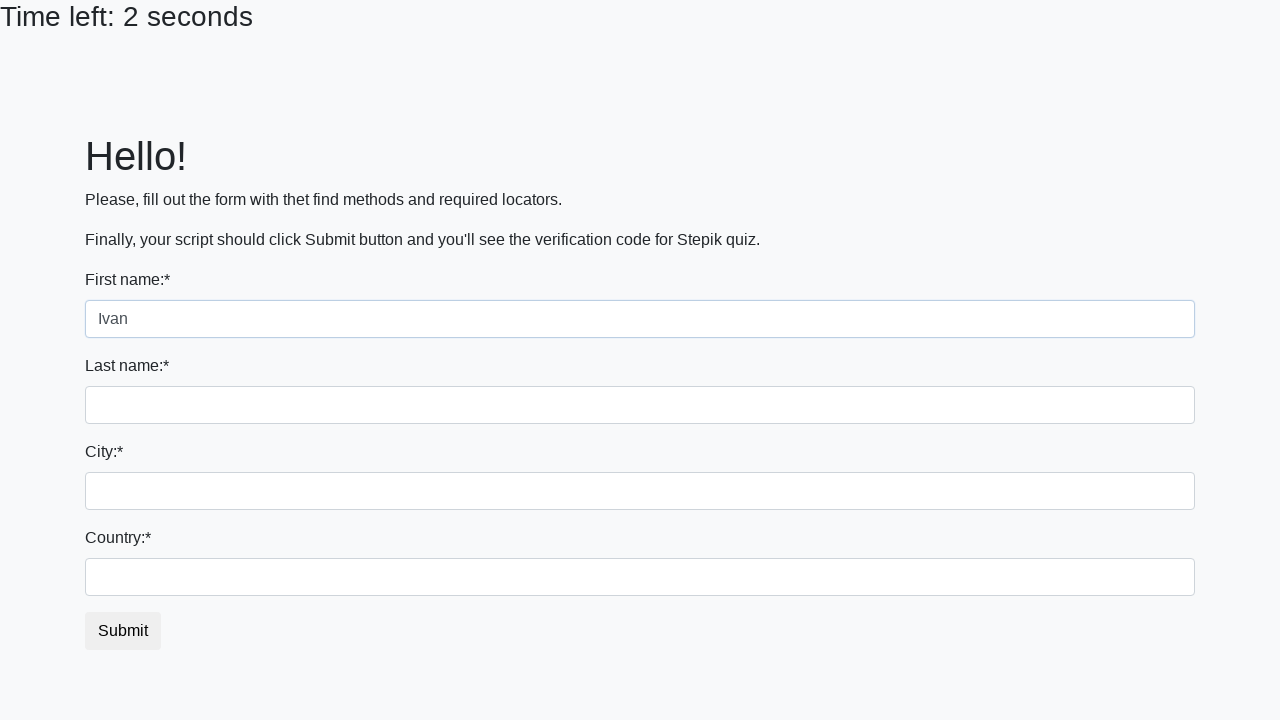

Filled last name field with 'Petrov' on input[name='last_name']
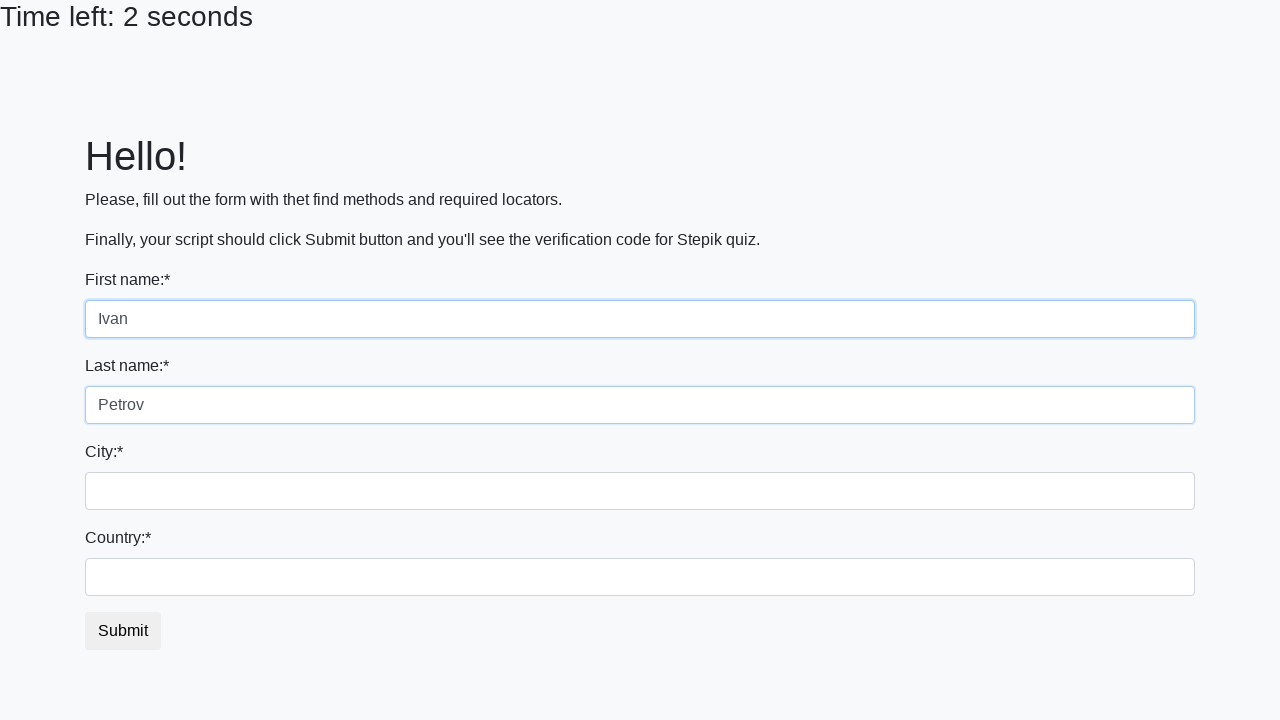

Filled city field with 'Smolensk' on .form-control.city
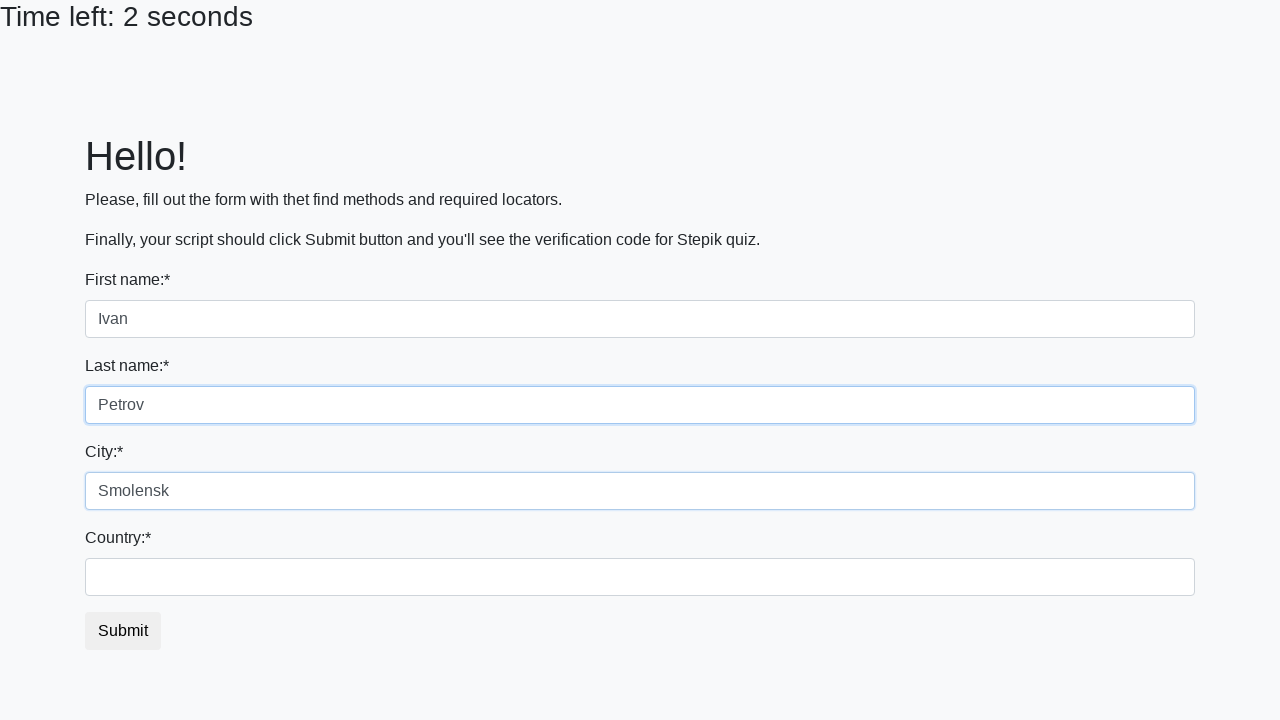

Filled country field with 'Russia' on #country
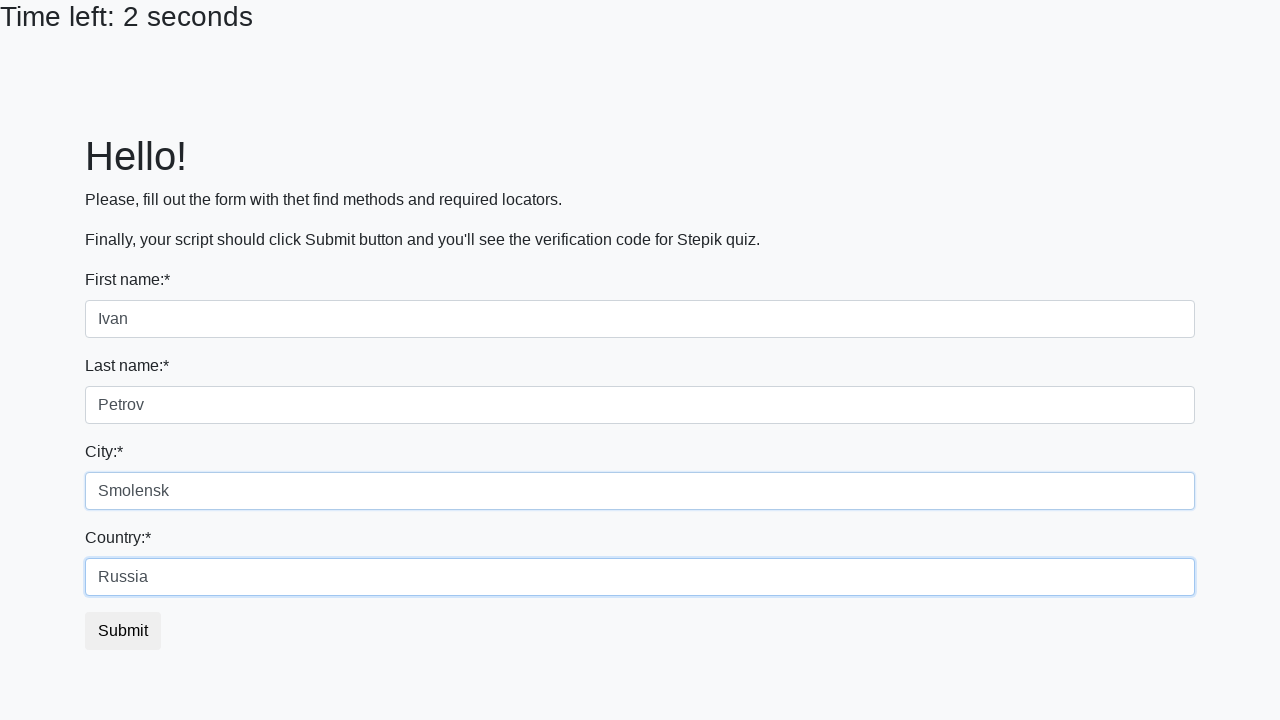

Clicked submit button to complete form submission at (123, 631) on button.btn
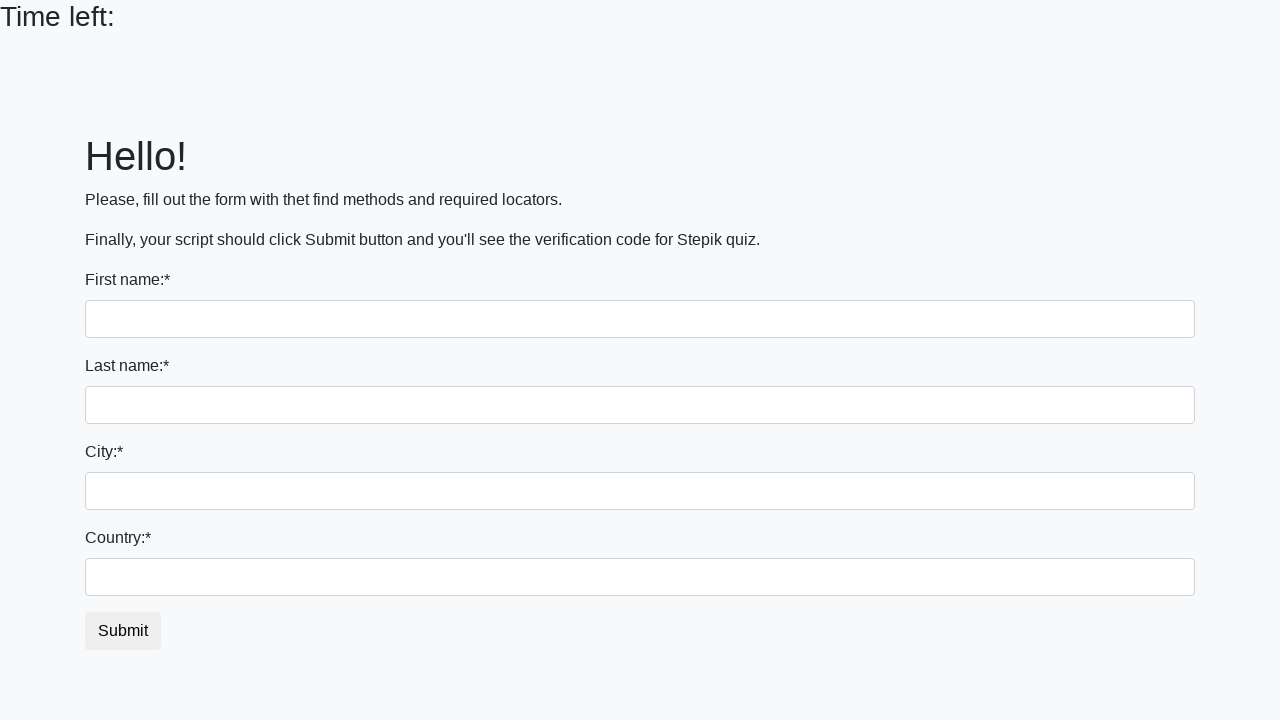

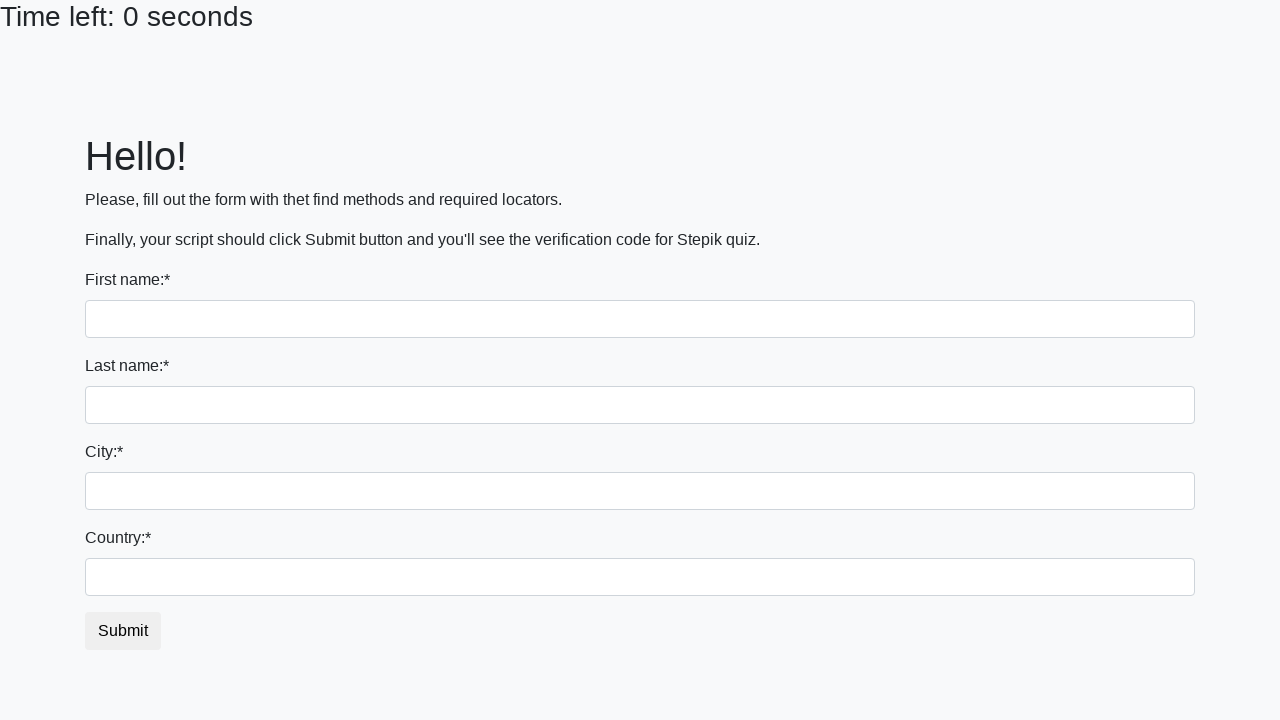